Tests the search functionality on Bluestone jewelry website by searching for "Rings" and waiting for product results to load

Starting URL: https://www.bluestone.com

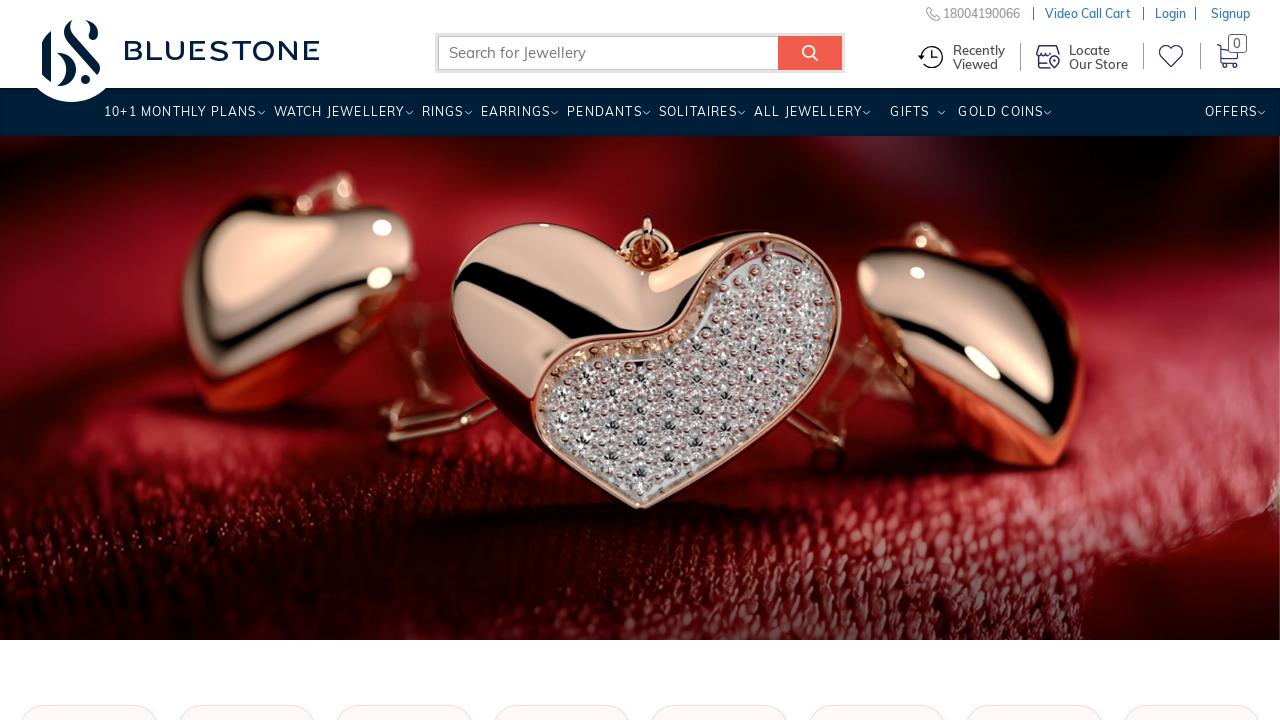

Filled search box with 'Rings' on input[placeholder='Search for Jewellery']
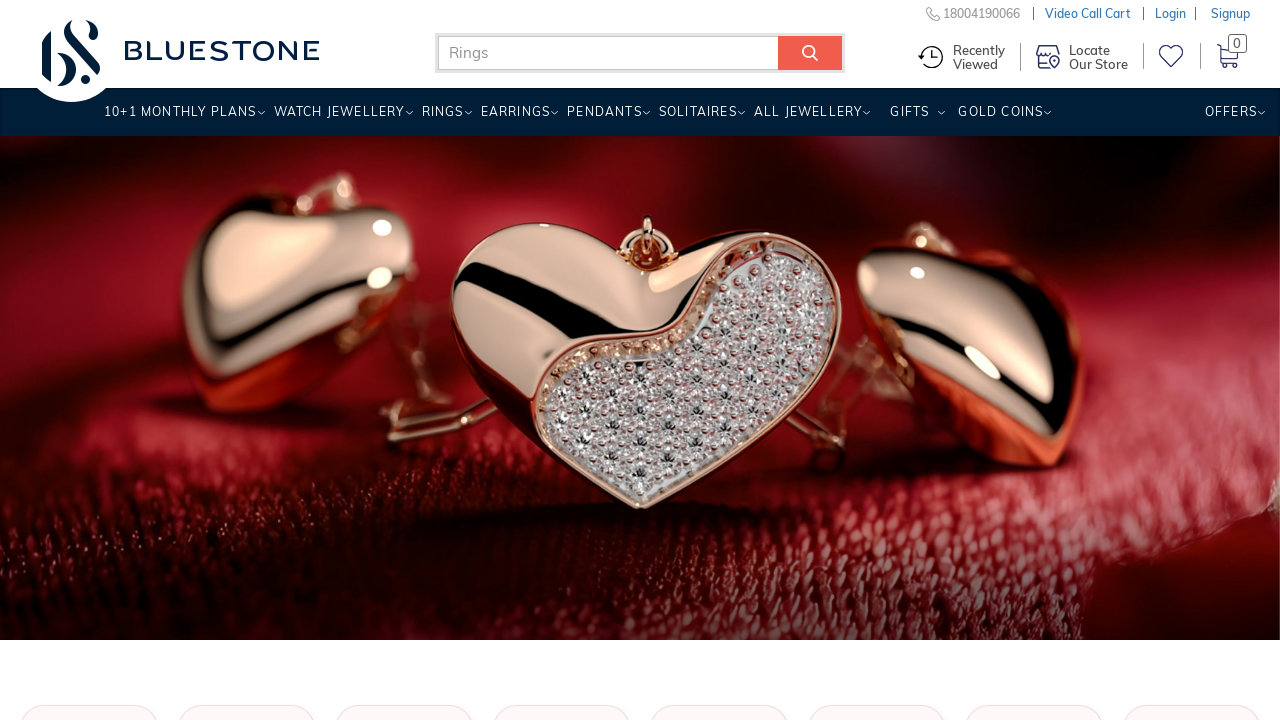

Pressed Enter to submit search query on input[placeholder='Search for Jewellery']
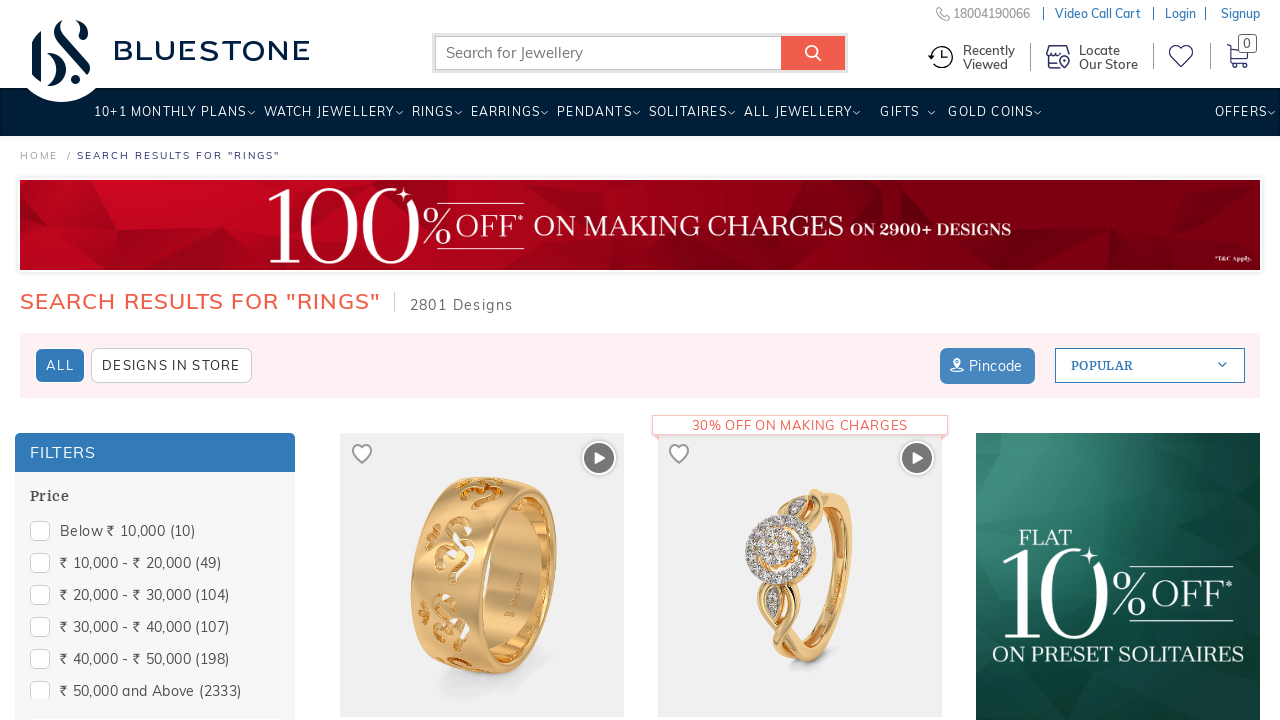

Product results loaded successfully
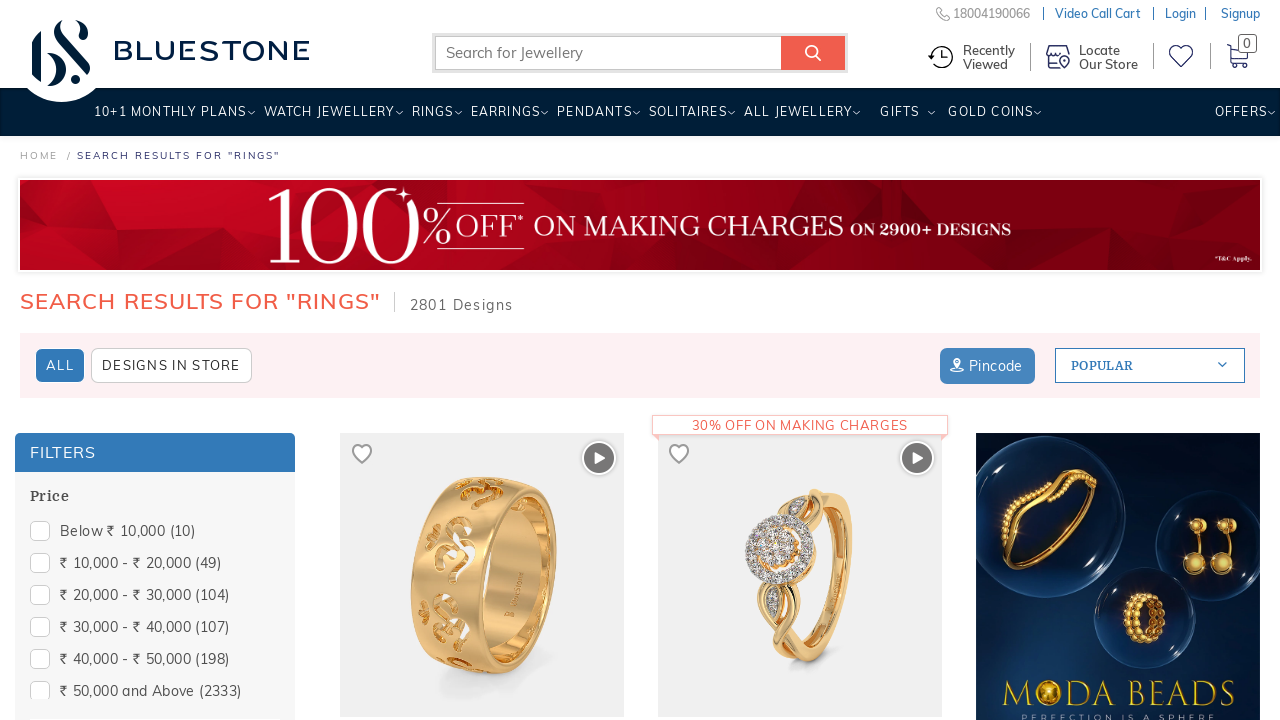

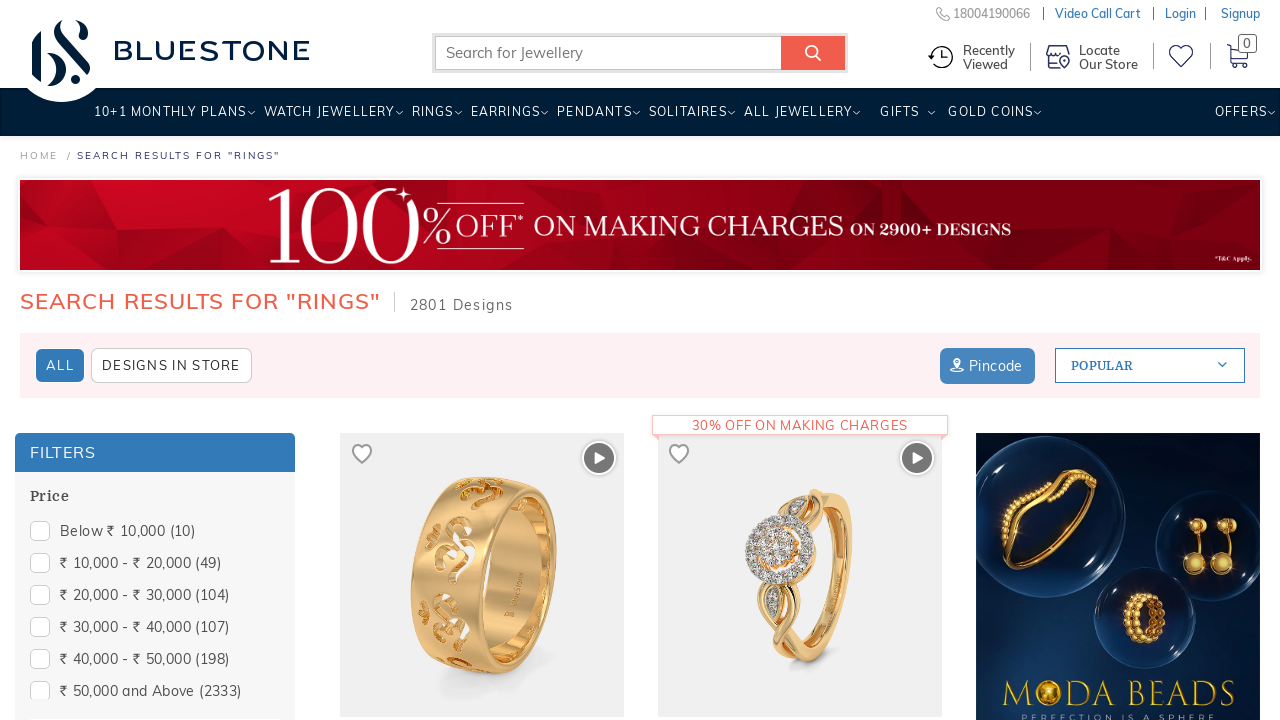